Tests that the currently applied filter is highlighted with 'selected' class

Starting URL: https://demo.playwright.dev/todomvc

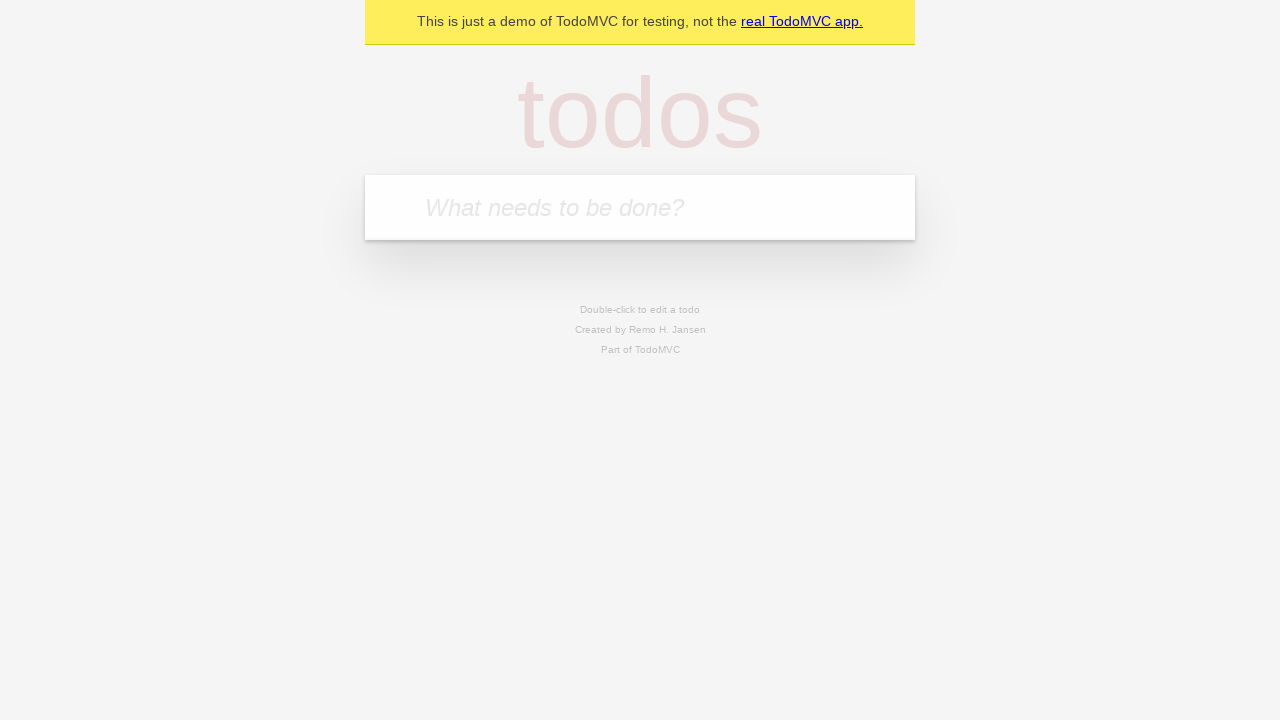

Filled todo input with 'buy some cheese' on internal:attr=[placeholder="What needs to be done?"i]
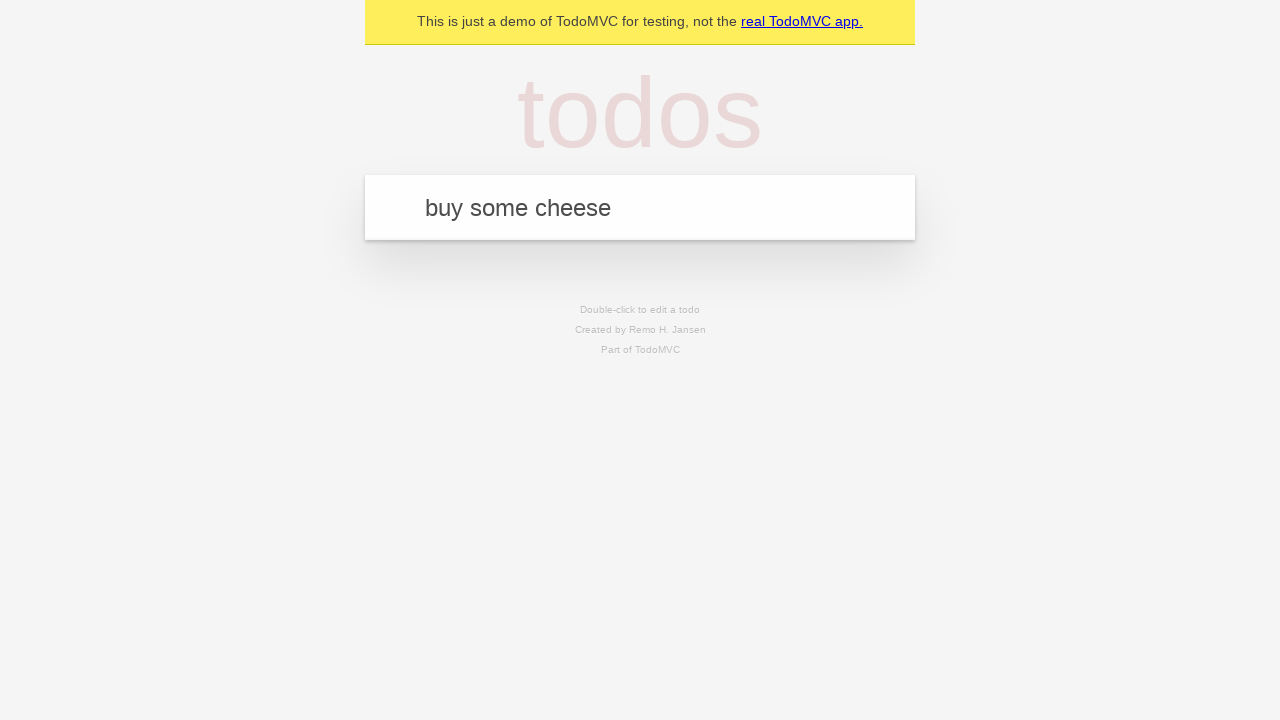

Pressed Enter to create first todo on internal:attr=[placeholder="What needs to be done?"i]
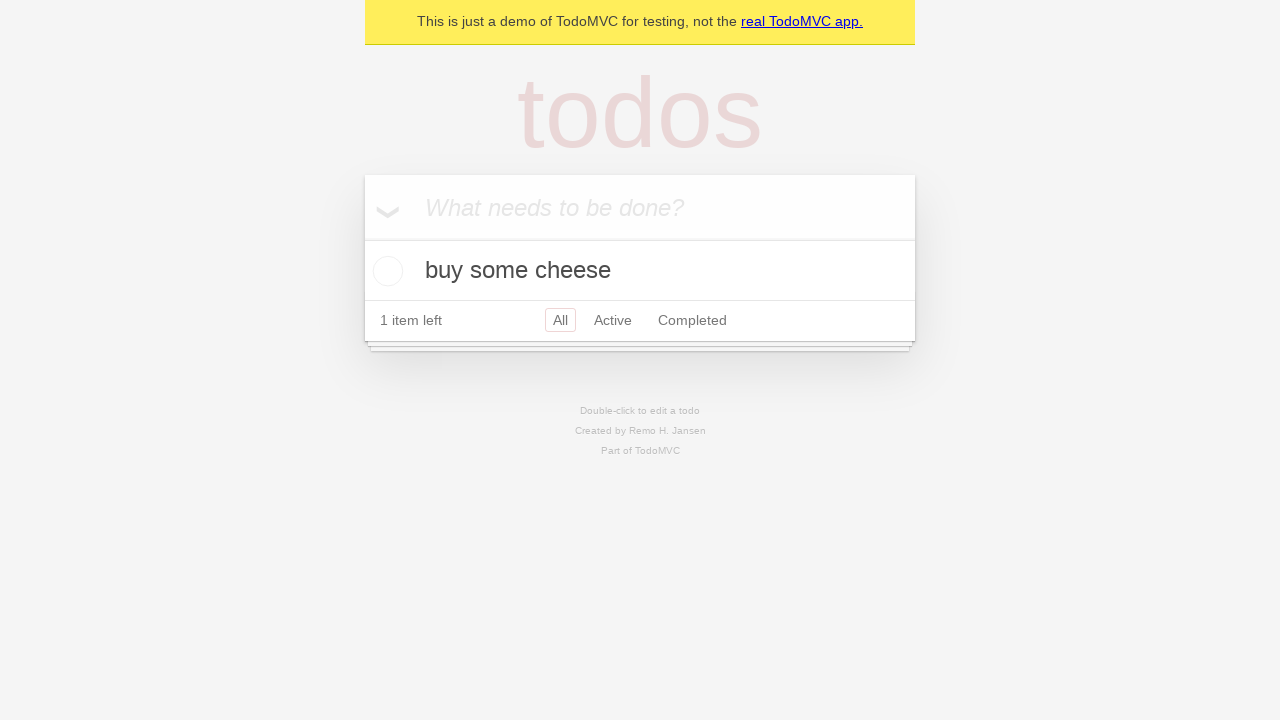

Filled todo input with 'feed the cat' on internal:attr=[placeholder="What needs to be done?"i]
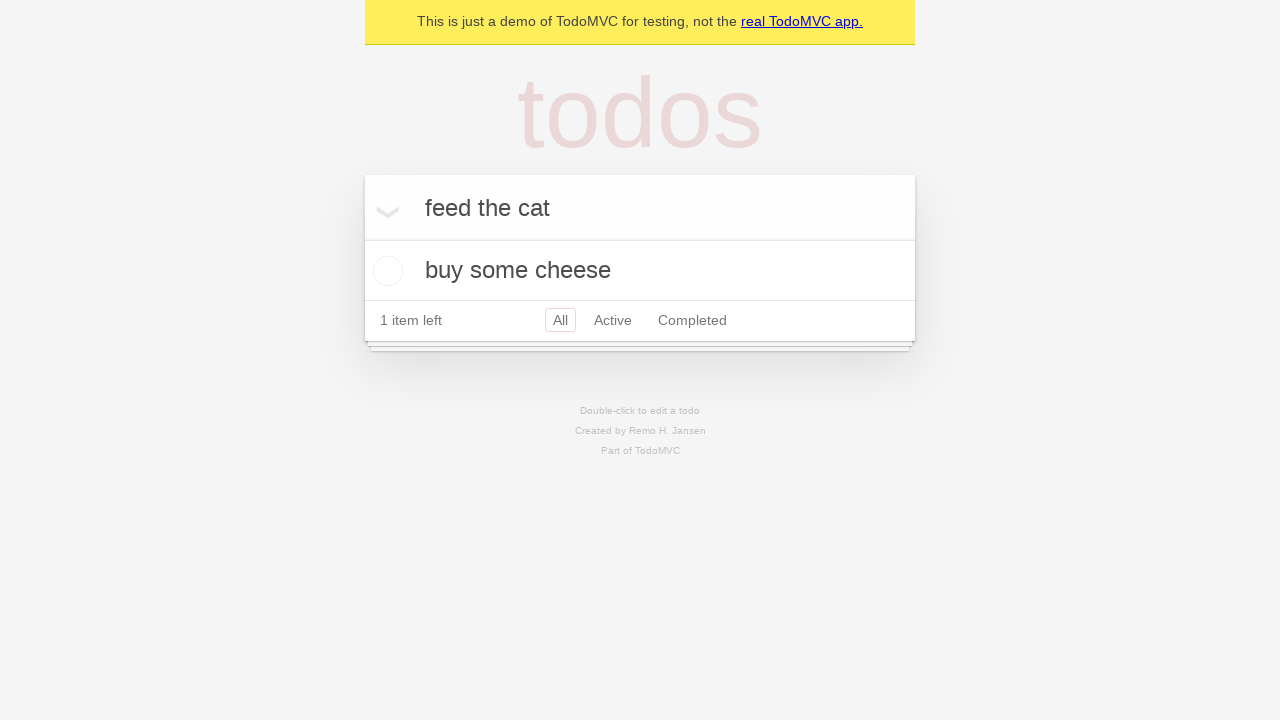

Pressed Enter to create second todo on internal:attr=[placeholder="What needs to be done?"i]
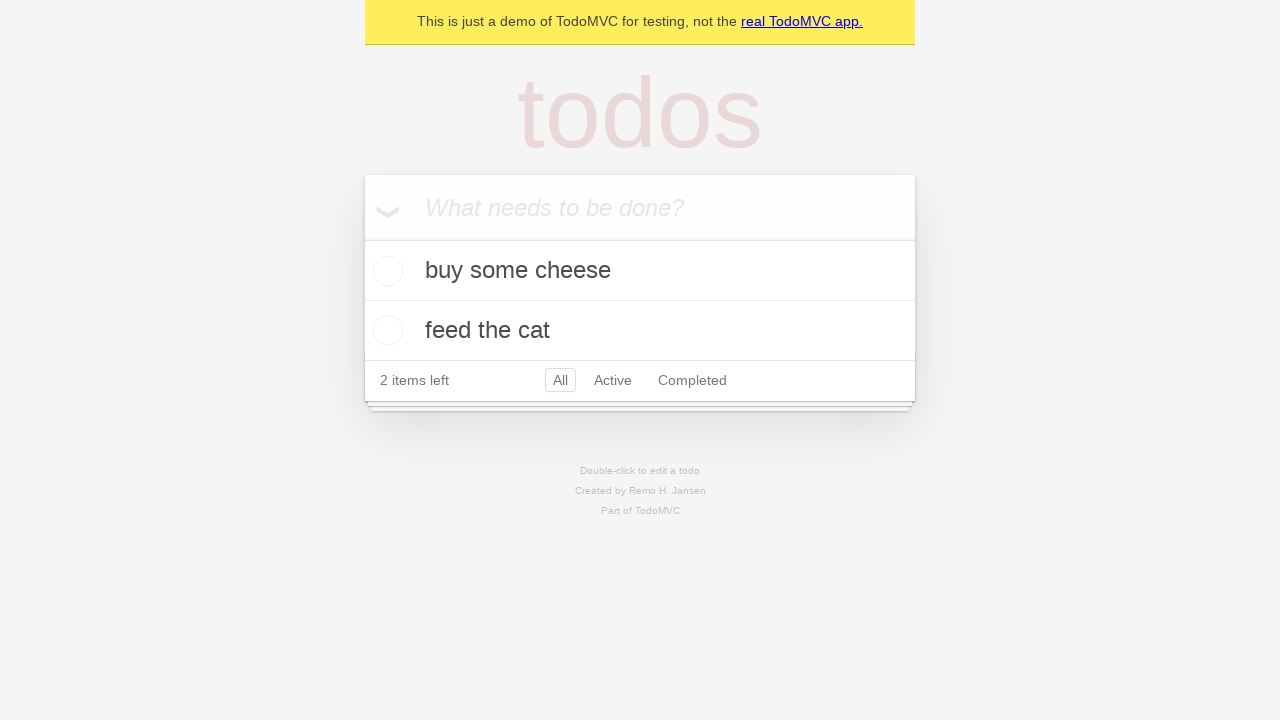

Filled todo input with 'book a doctors appointment' on internal:attr=[placeholder="What needs to be done?"i]
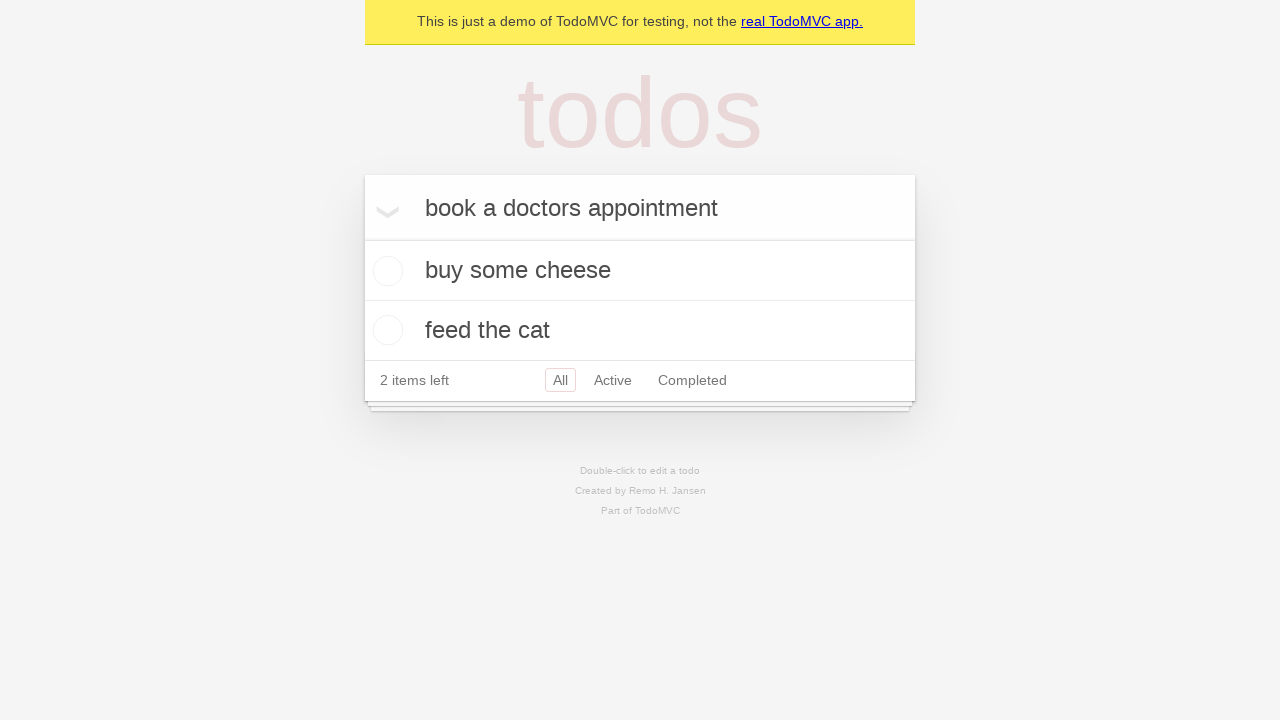

Pressed Enter to create third todo on internal:attr=[placeholder="What needs to be done?"i]
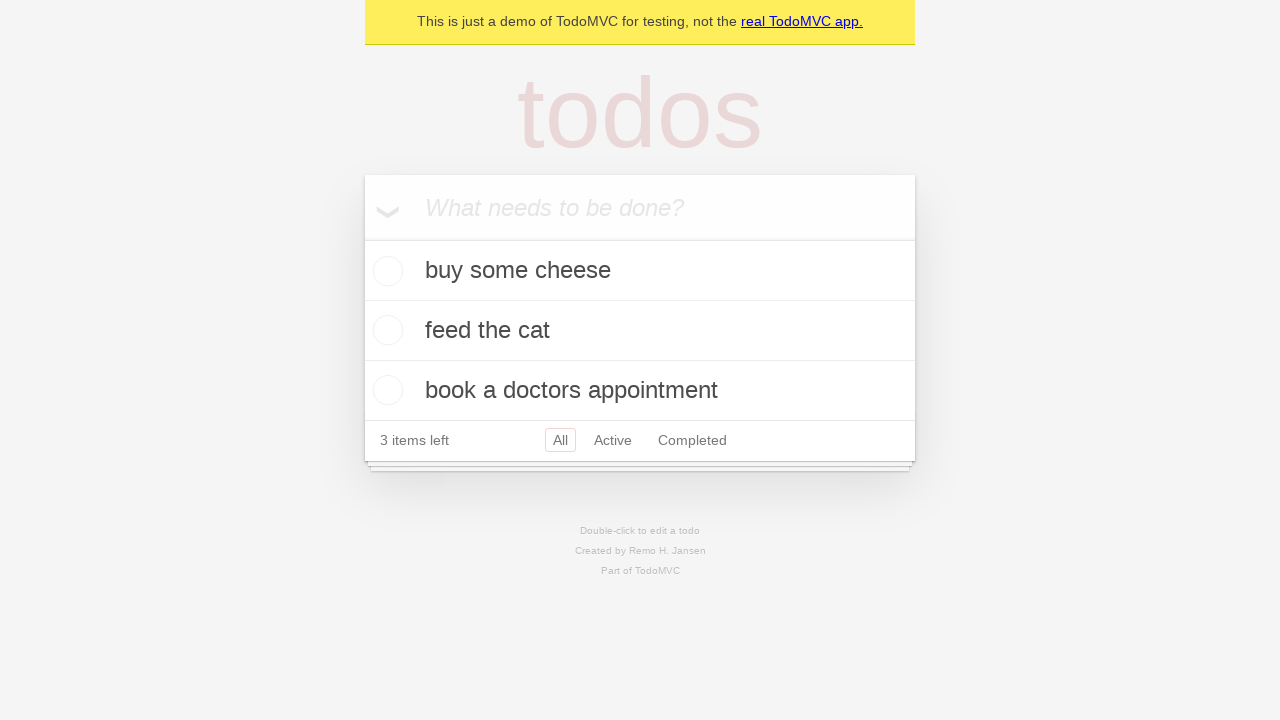

Clicked Active filter link at (613, 440) on internal:role=link[name="Active"i]
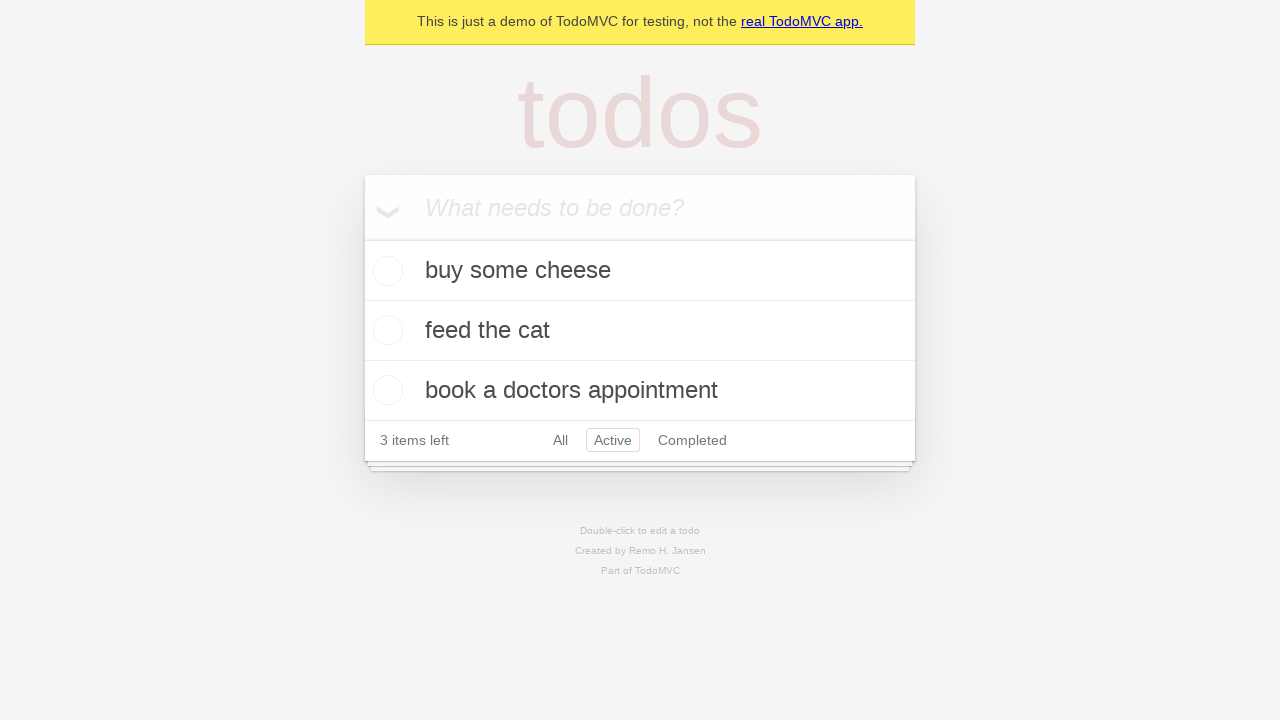

Clicked Completed filter link at (692, 440) on internal:role=link[name="Completed"i]
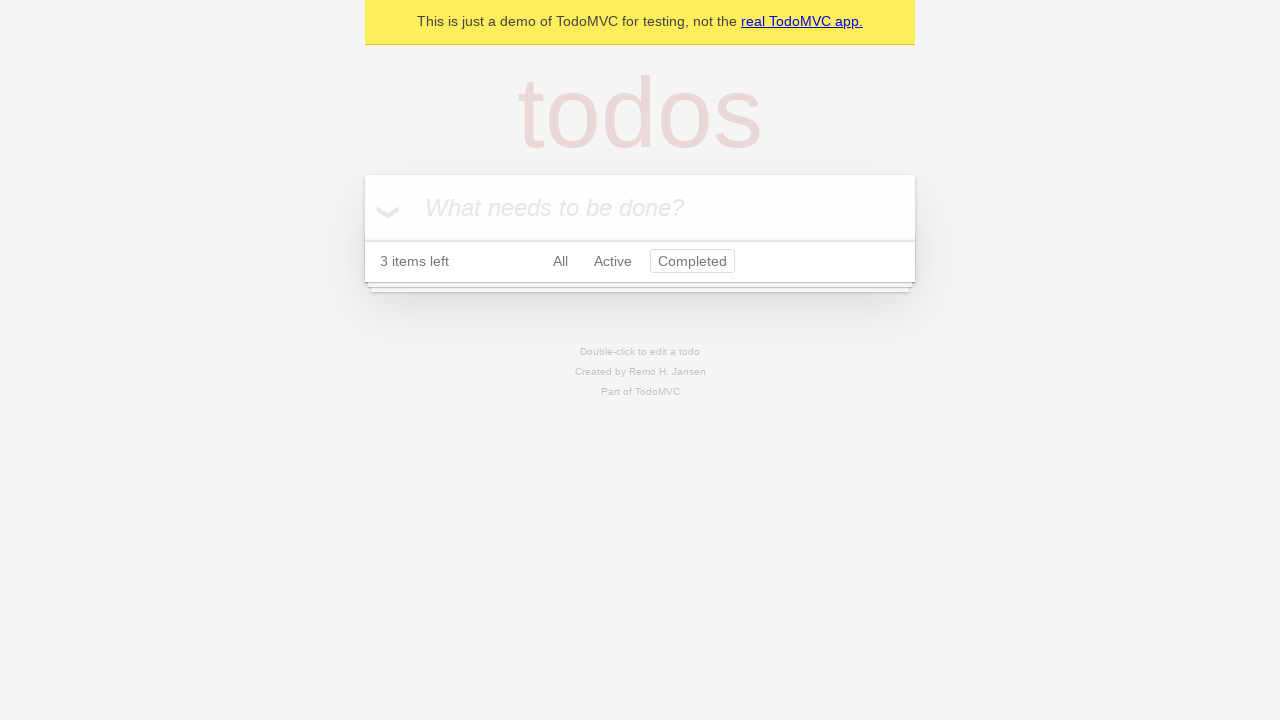

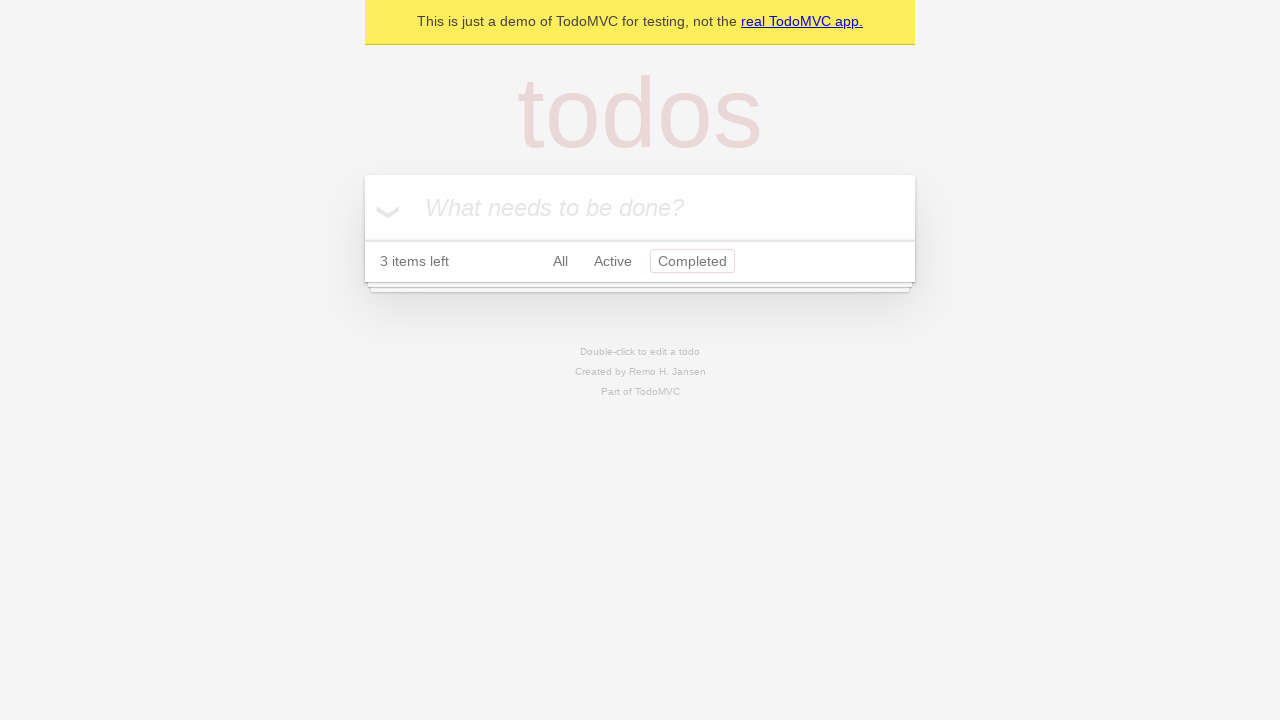